Adds multiple specific products (Beetroot, Beans, Mango, Musk Melon) to cart from a product listing page

Starting URL: https://rahulshettyacademy.com/seleniumPractise/#/

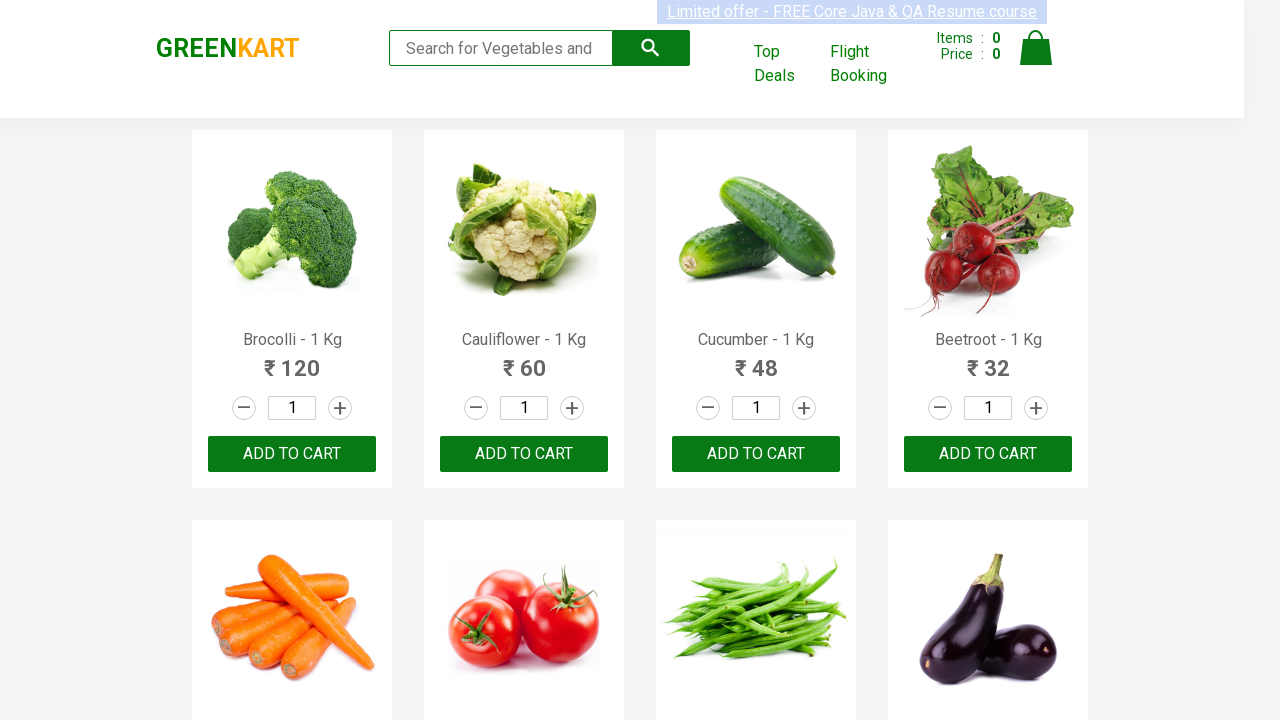

Waited for product names to load on the listing page
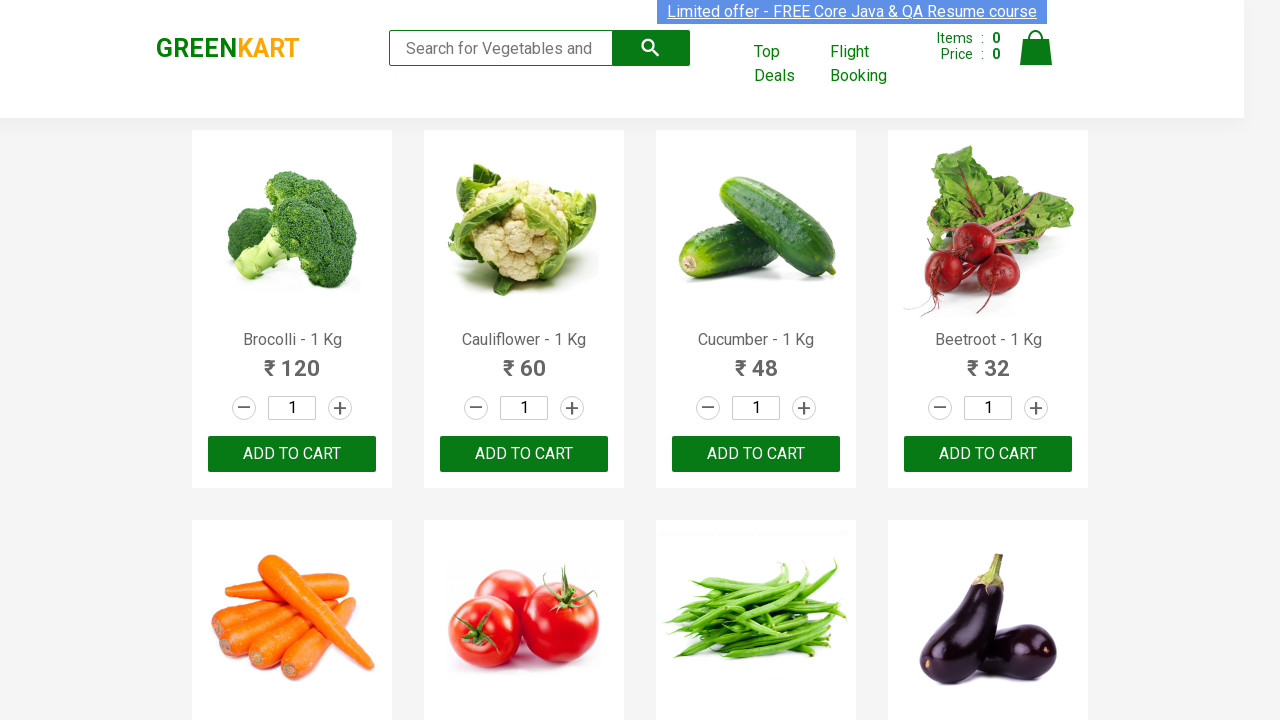

Retrieved all product elements from the page
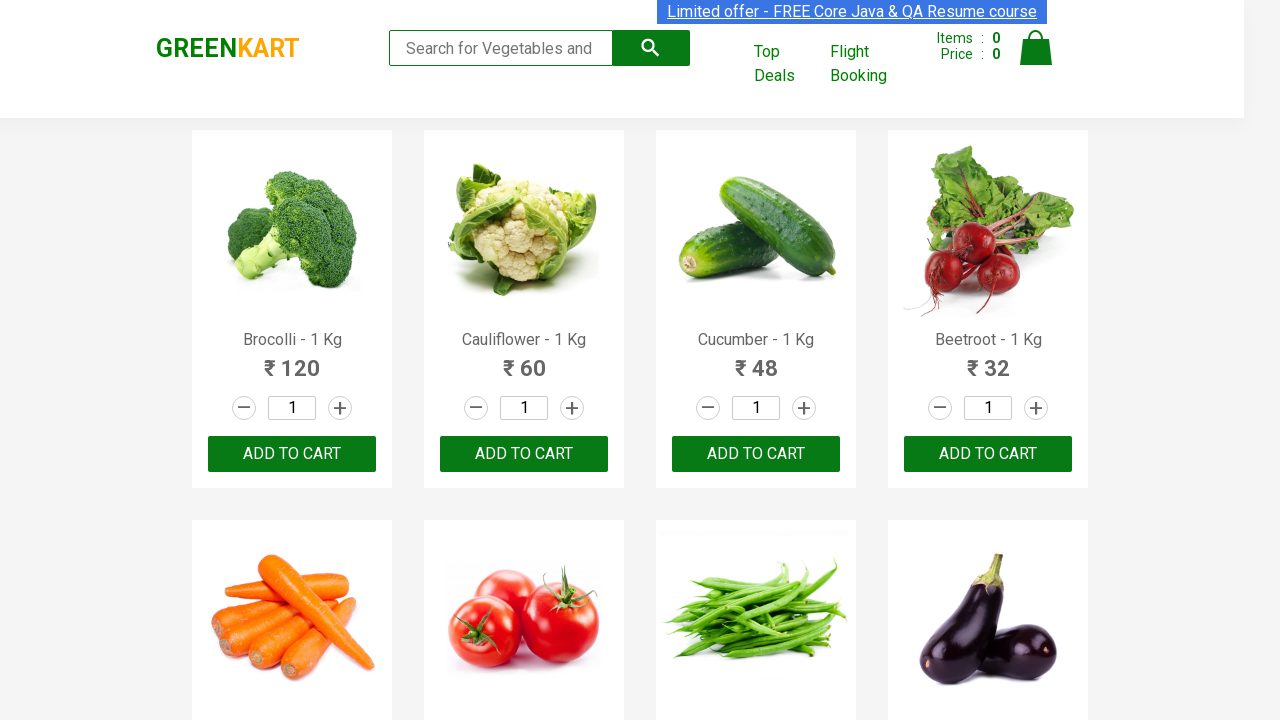

Added 'Beetroot' to cart
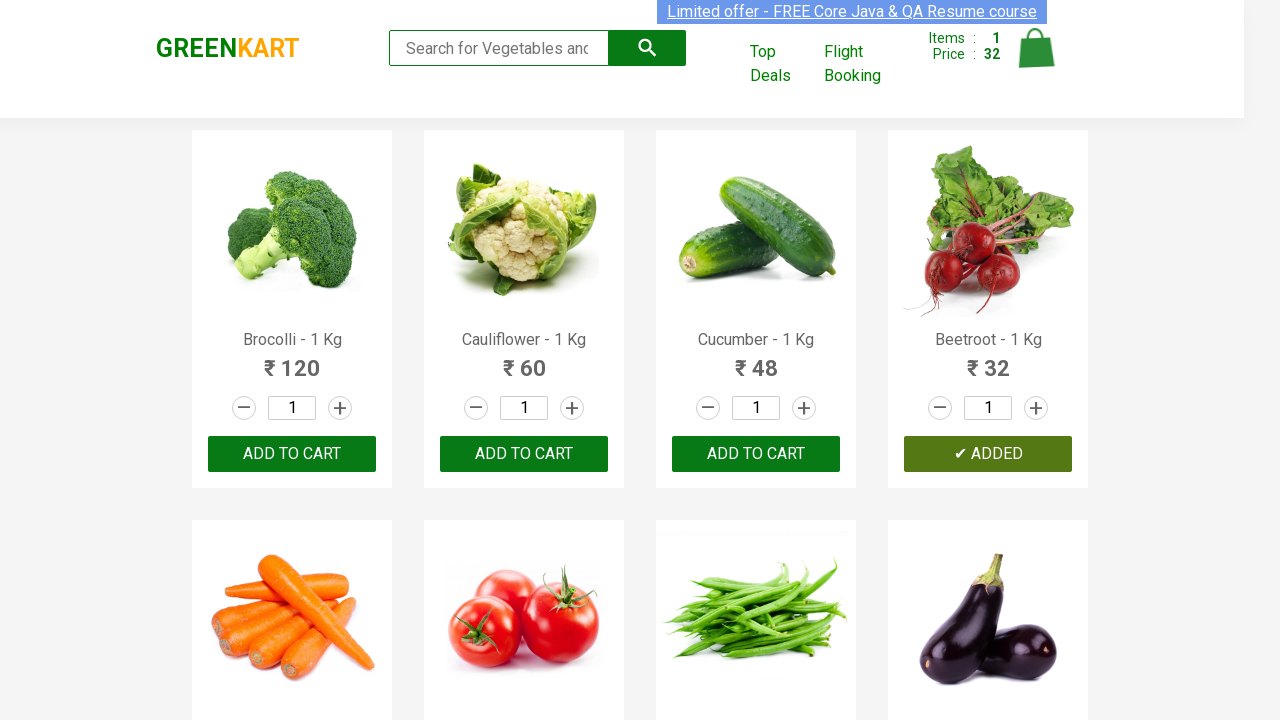

Added 'Beans' to cart
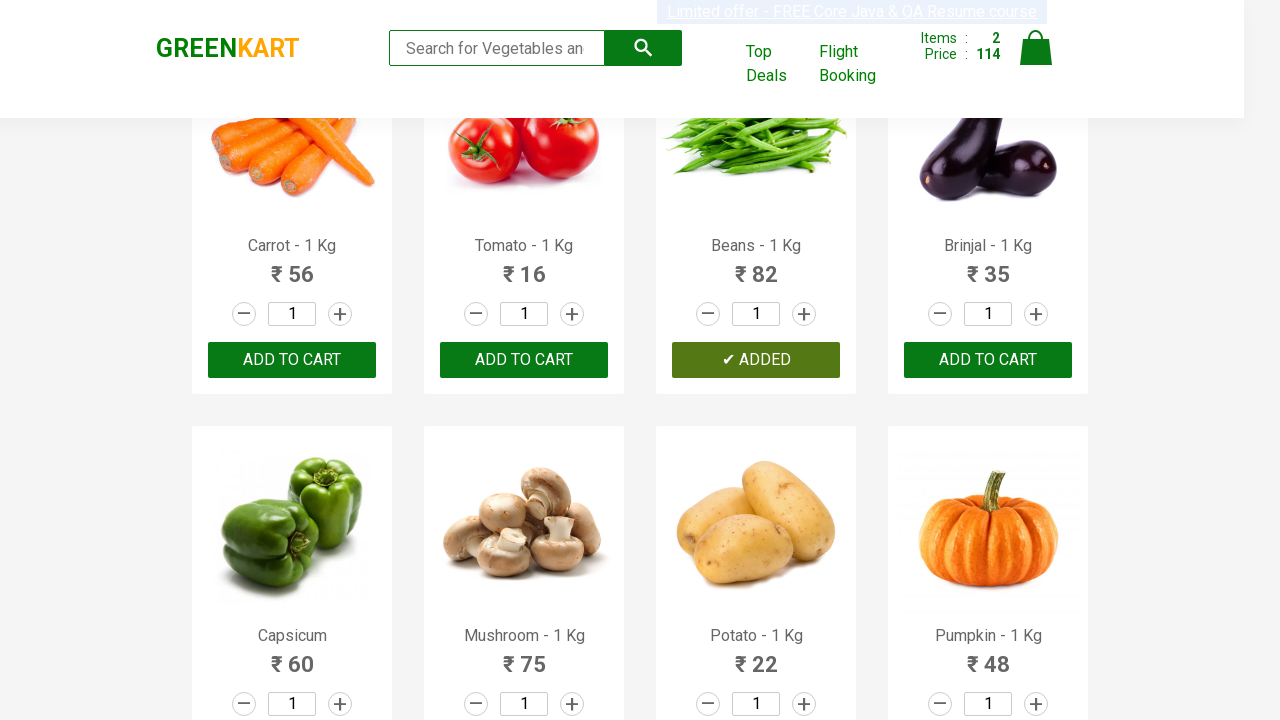

Added 'Mango' to cart
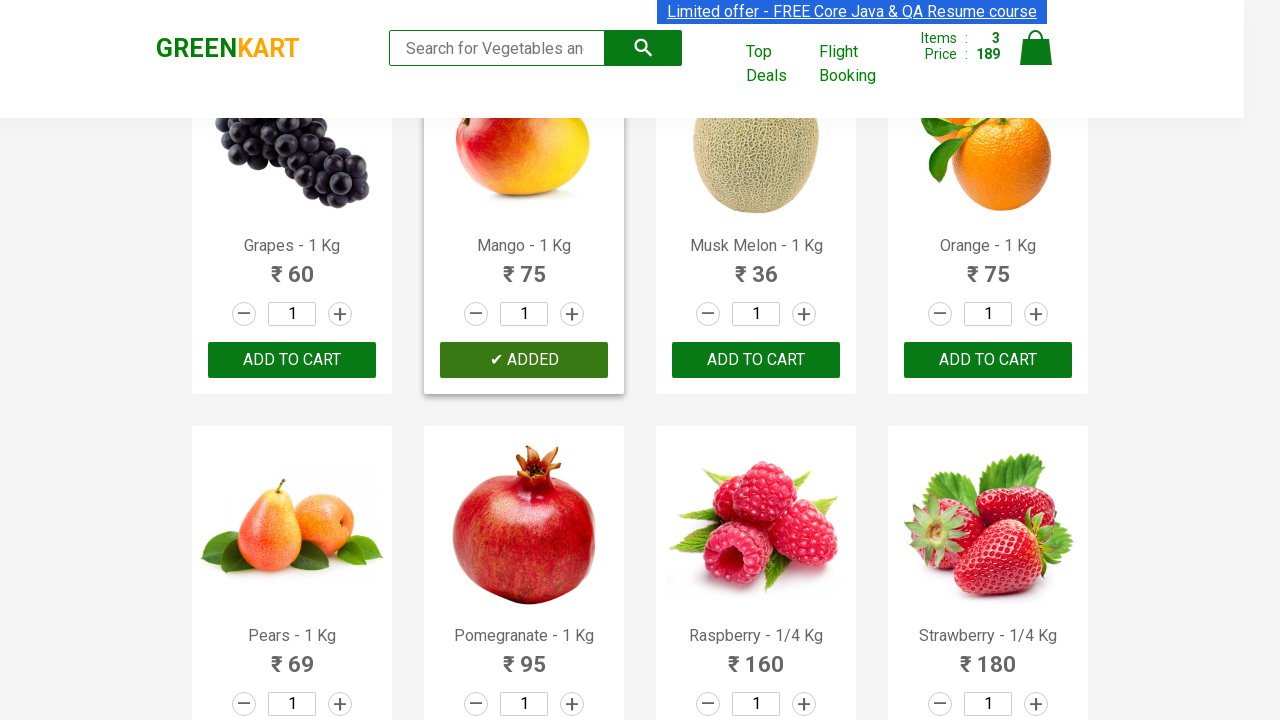

Added 'Musk Melon' to cart
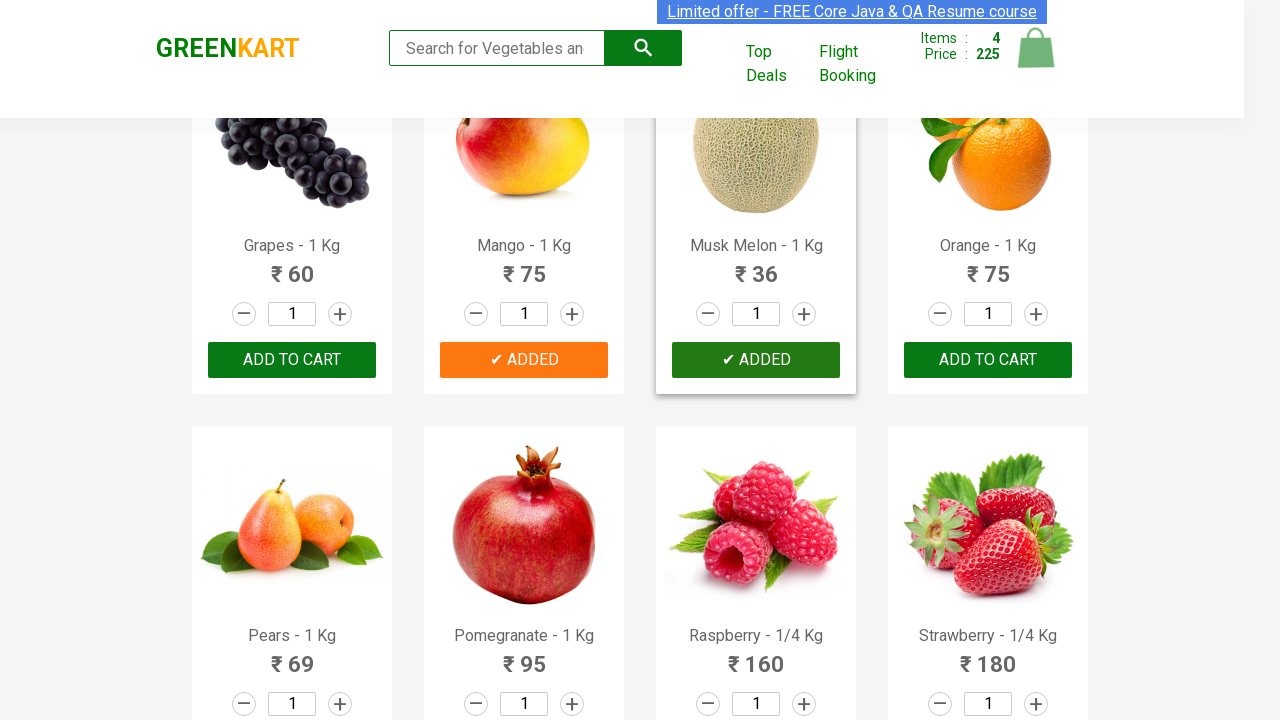

All required items (Beetroot, Beans, Mango, Musk Melon) have been added to cart
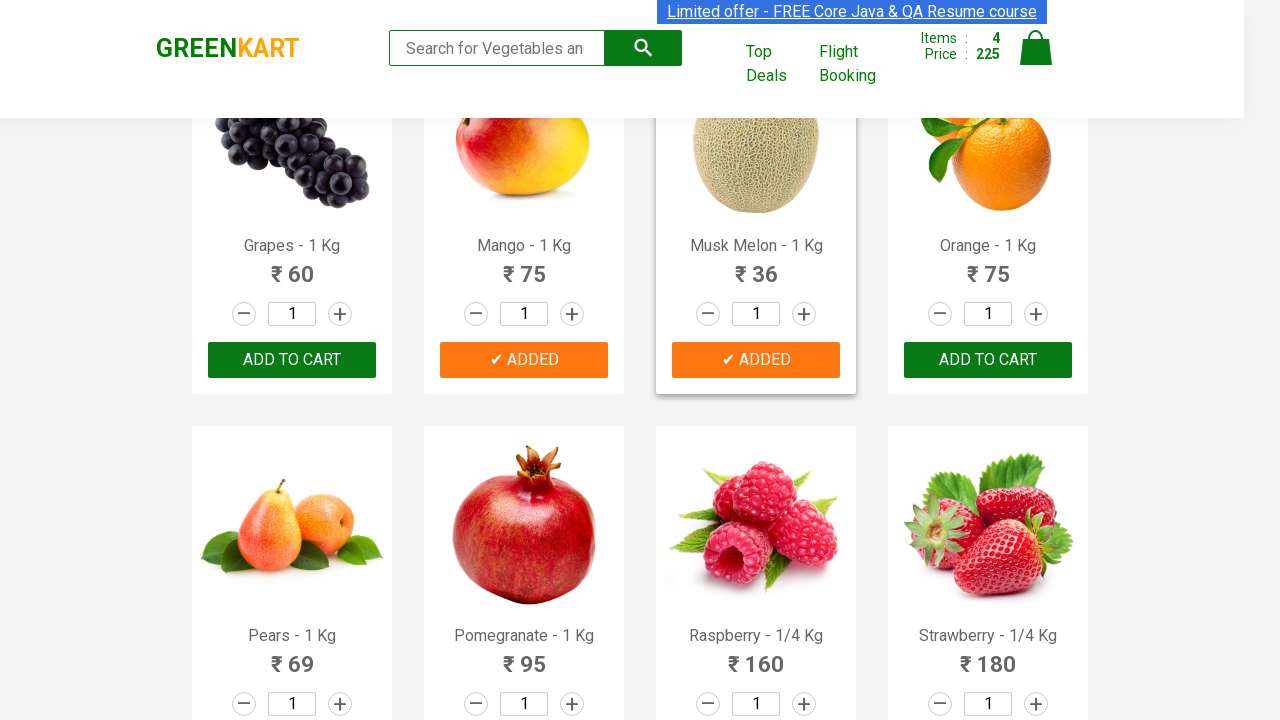

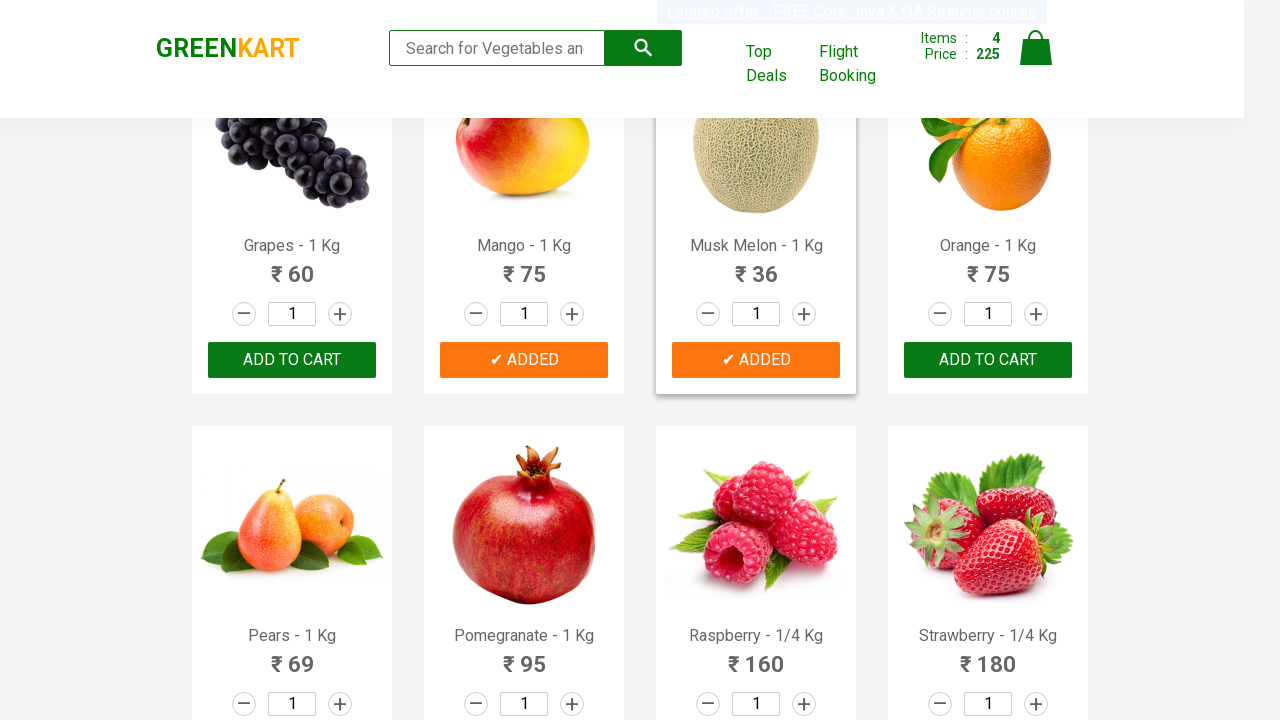